Clicks a button to trigger a confirmation dialog and accepts it

Starting URL: https://demoqa.com/alerts

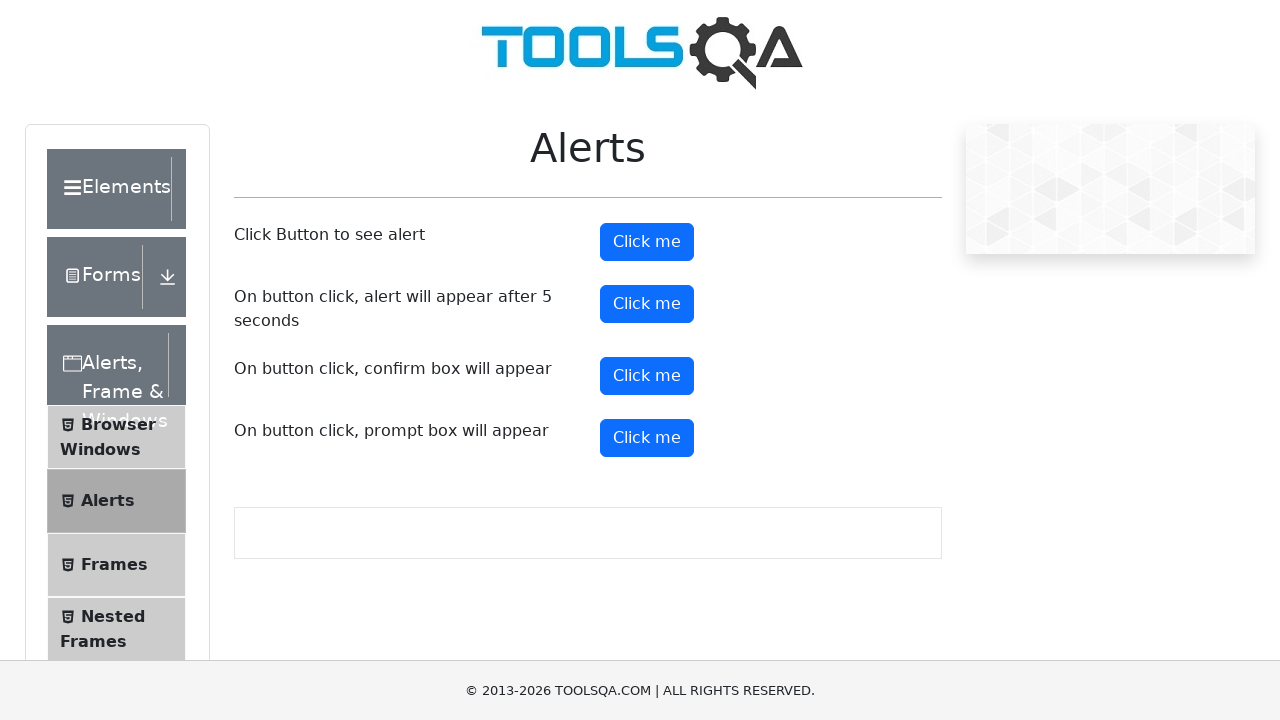

Set up dialog handler to accept confirmation dialogs
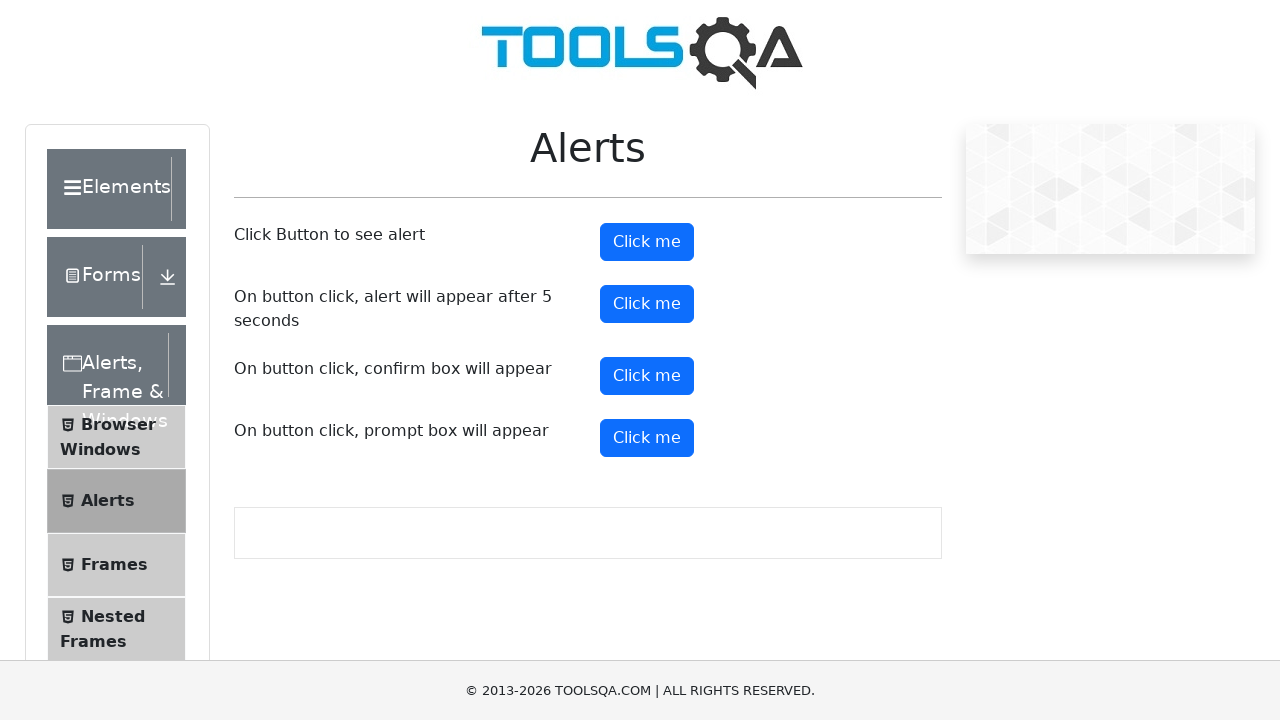

Clicked the confirm button to trigger confirmation dialog at (647, 376) on #confirmButton
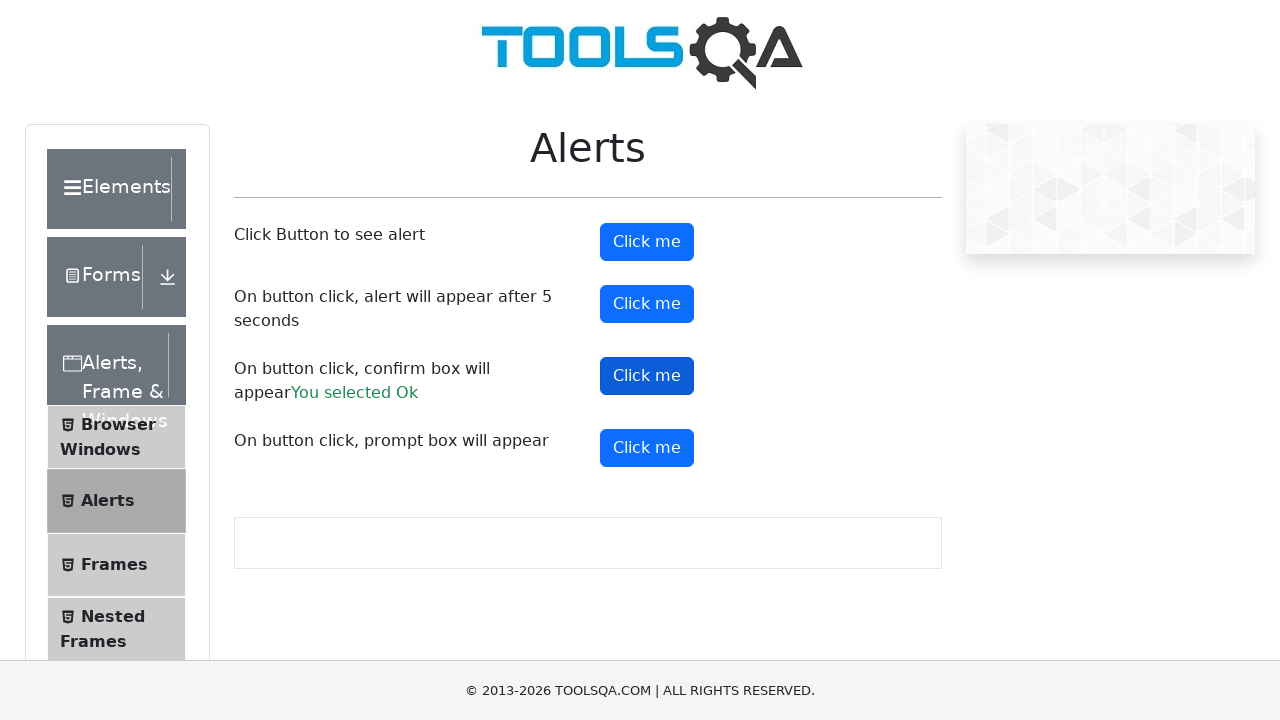

Waited 500ms for confirmation dialog to be processed
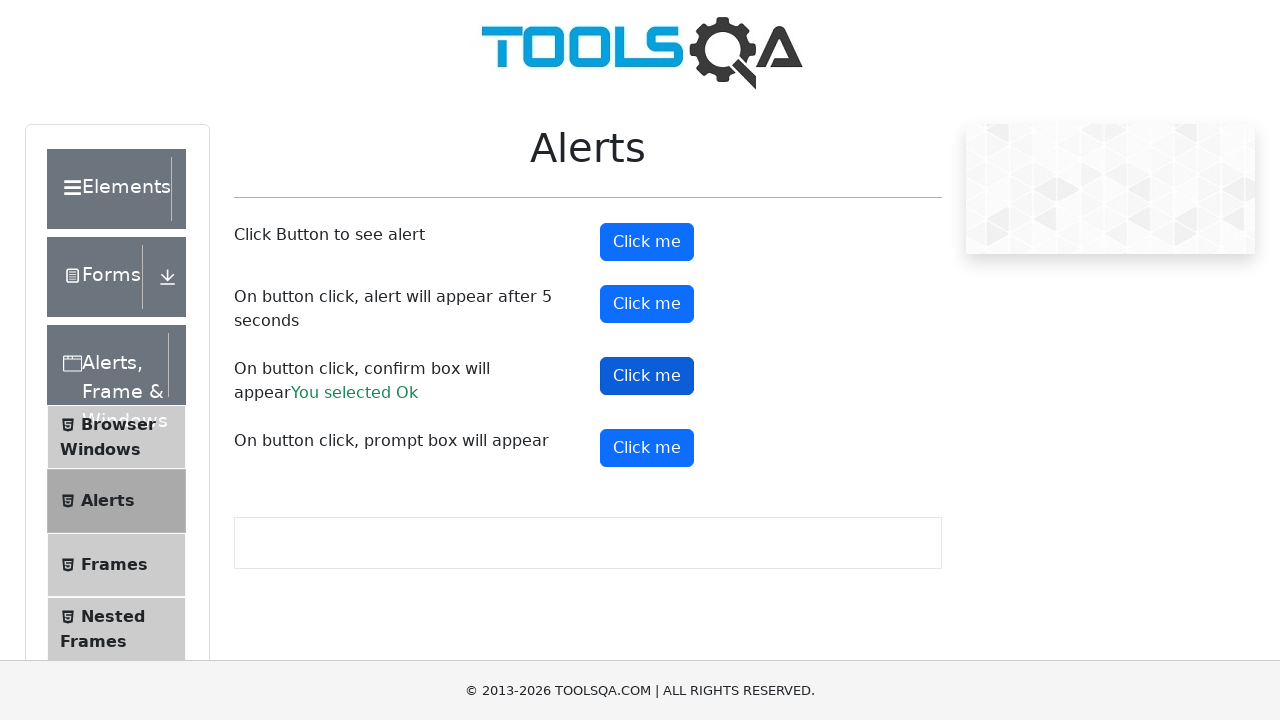

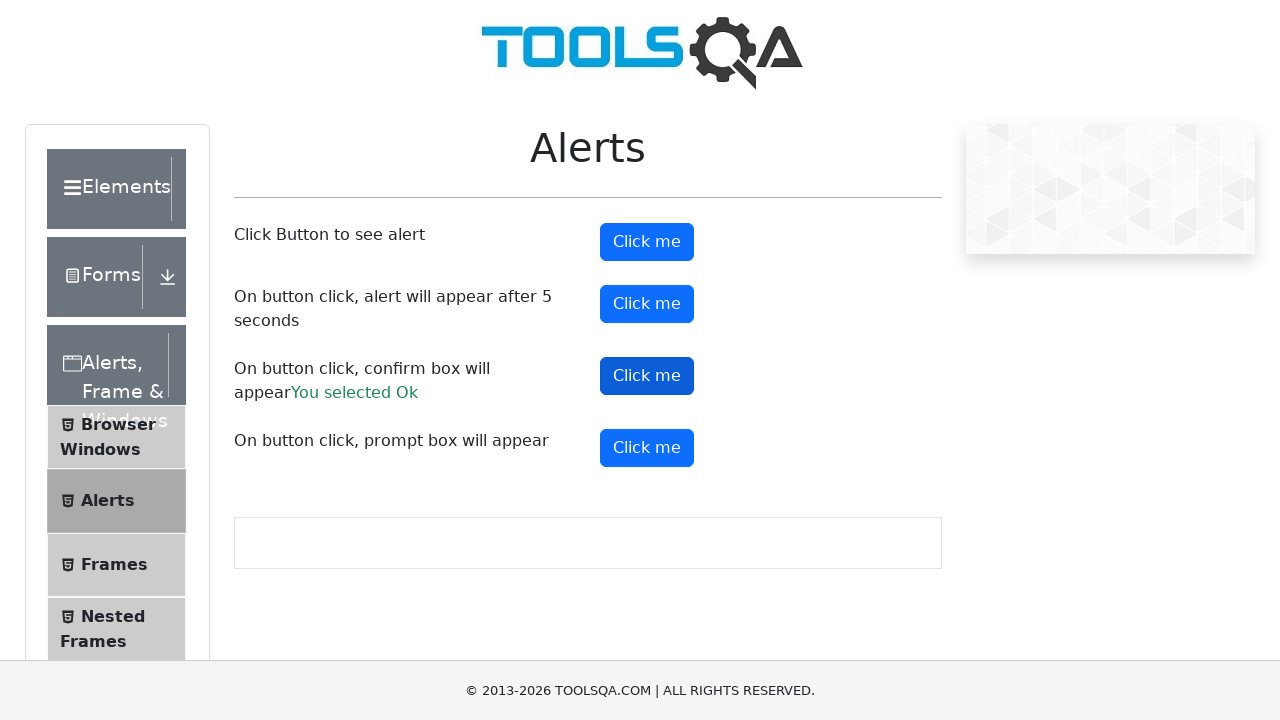